Tests a practice form on DemoQA by filling out personal information including name, email, gender, phone number, date of birth, subjects, state/city selection, and submitting the form to verify the data is correctly recorded.

Starting URL: https://demoqa.com/

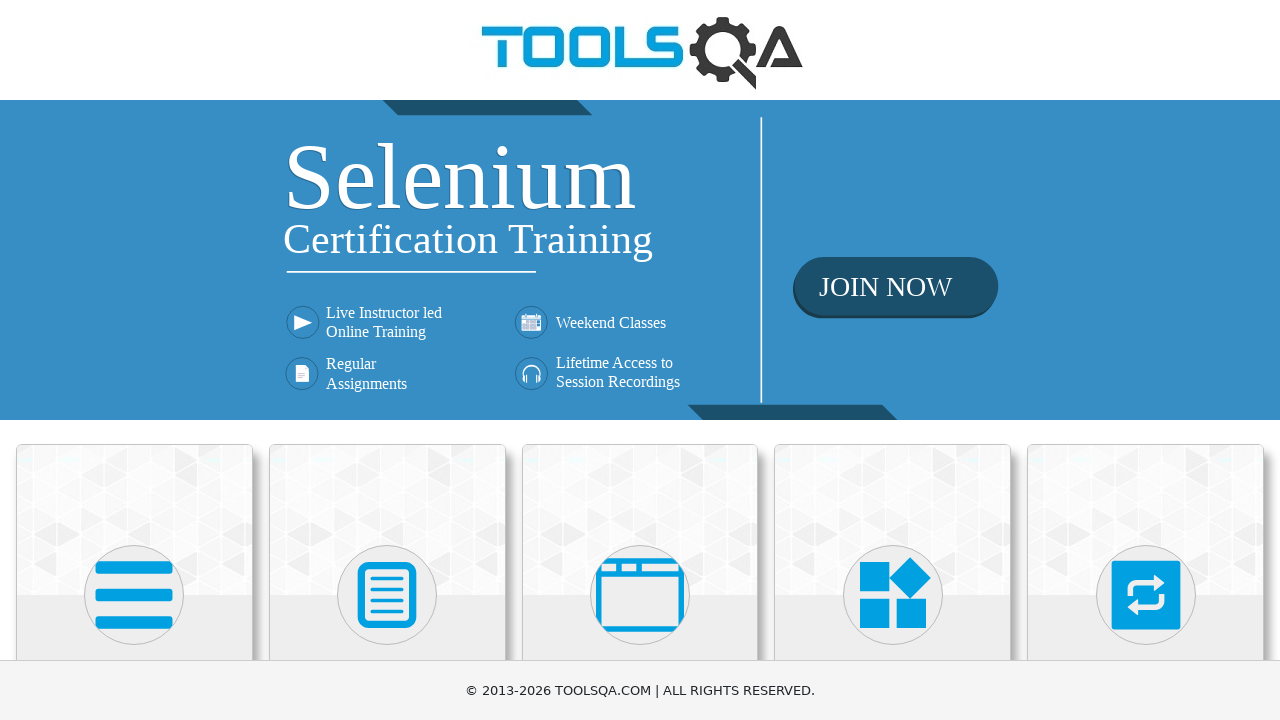

Scrolled down to see Forms section
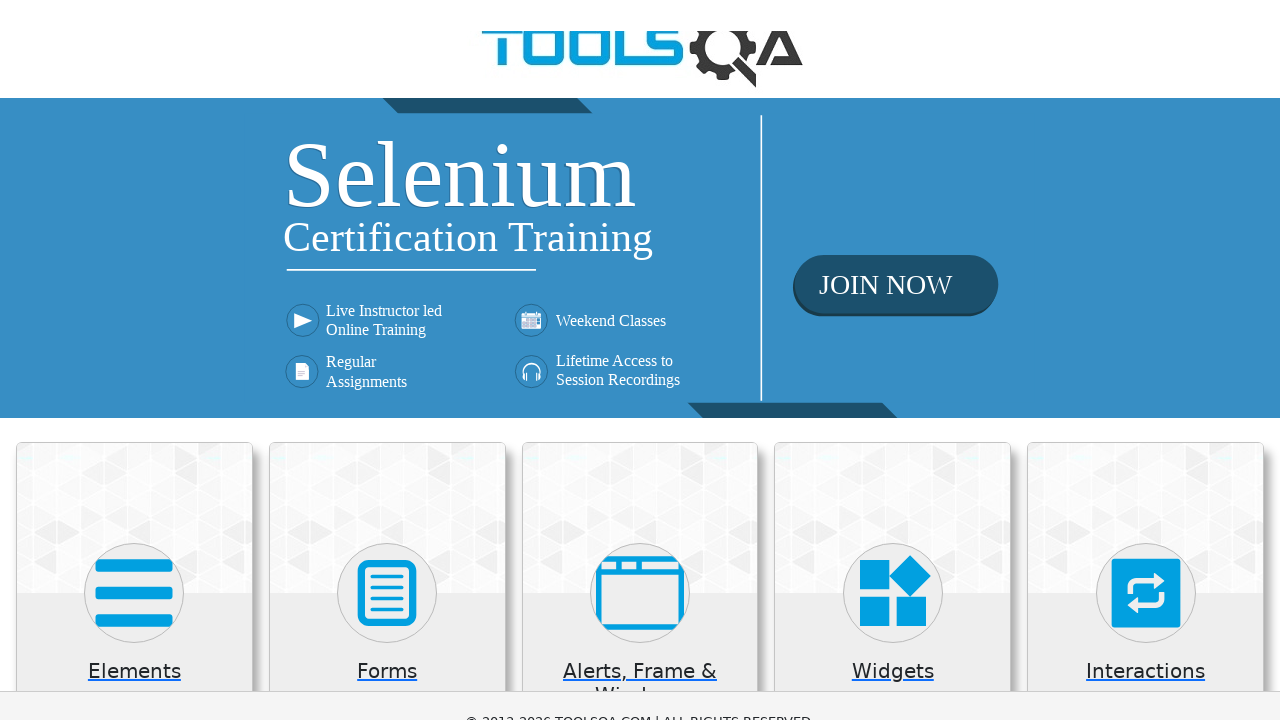

Clicked on Forms card at (387, 423) on xpath=//h5[text()='Forms']
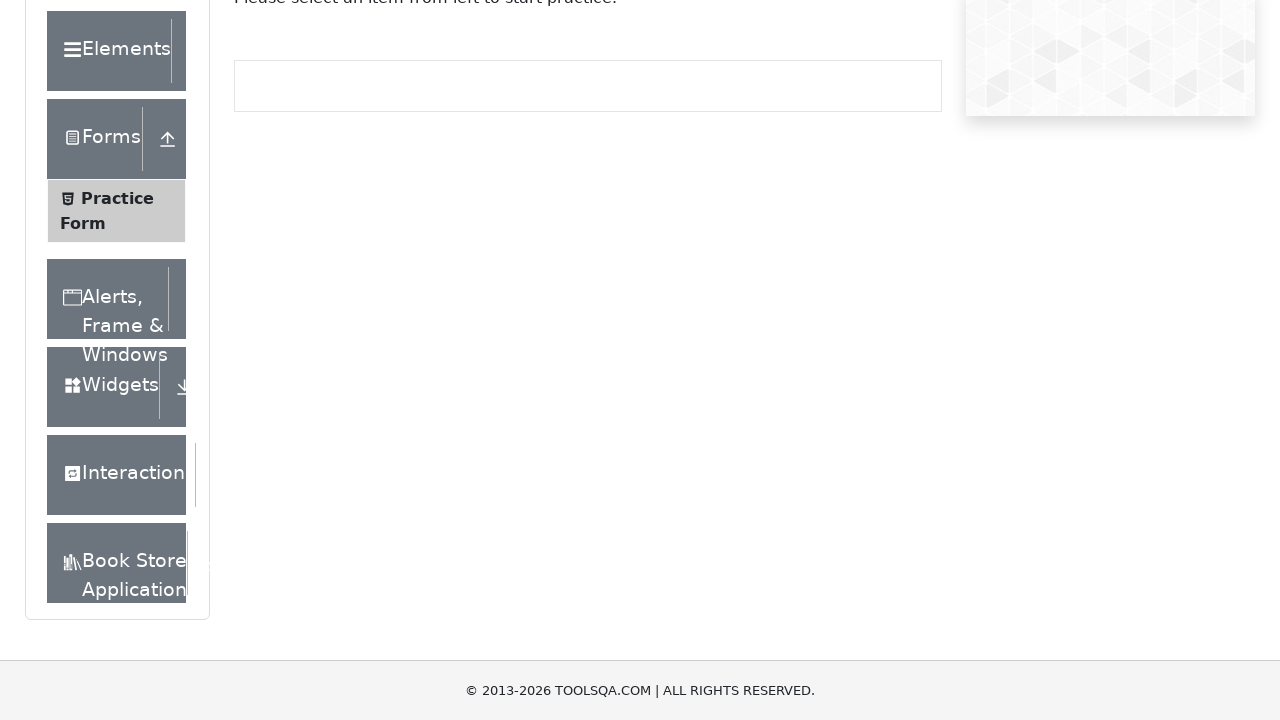

Clicked on Practice Form at (117, 336) on xpath=//span[text()='Practice Form']
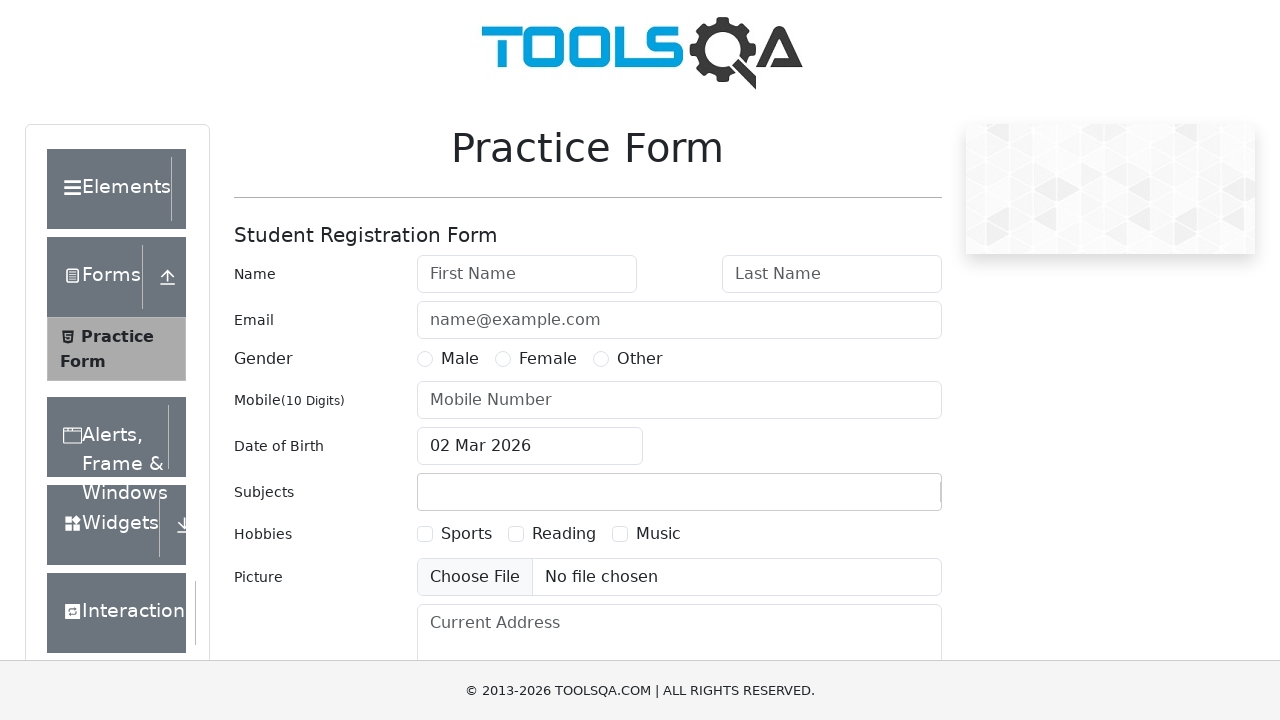

Scrolled down to see form fields
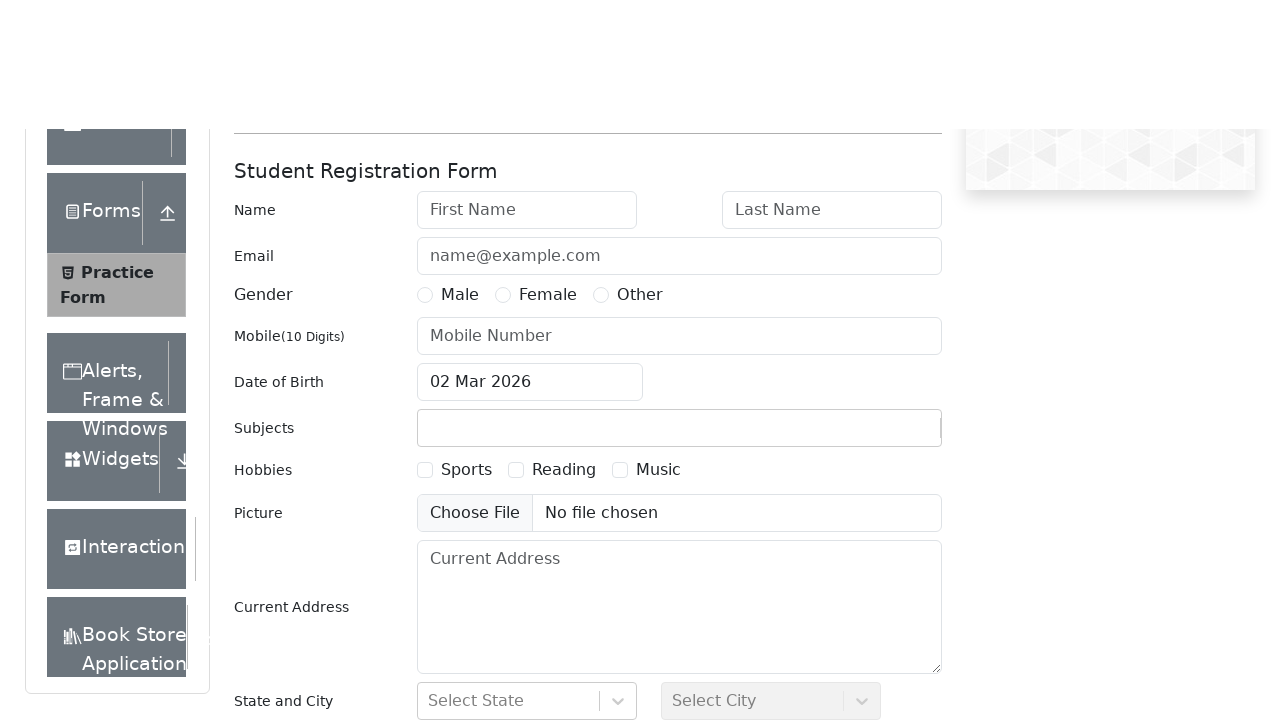

Filled first name field with 'Jon' on #firstName
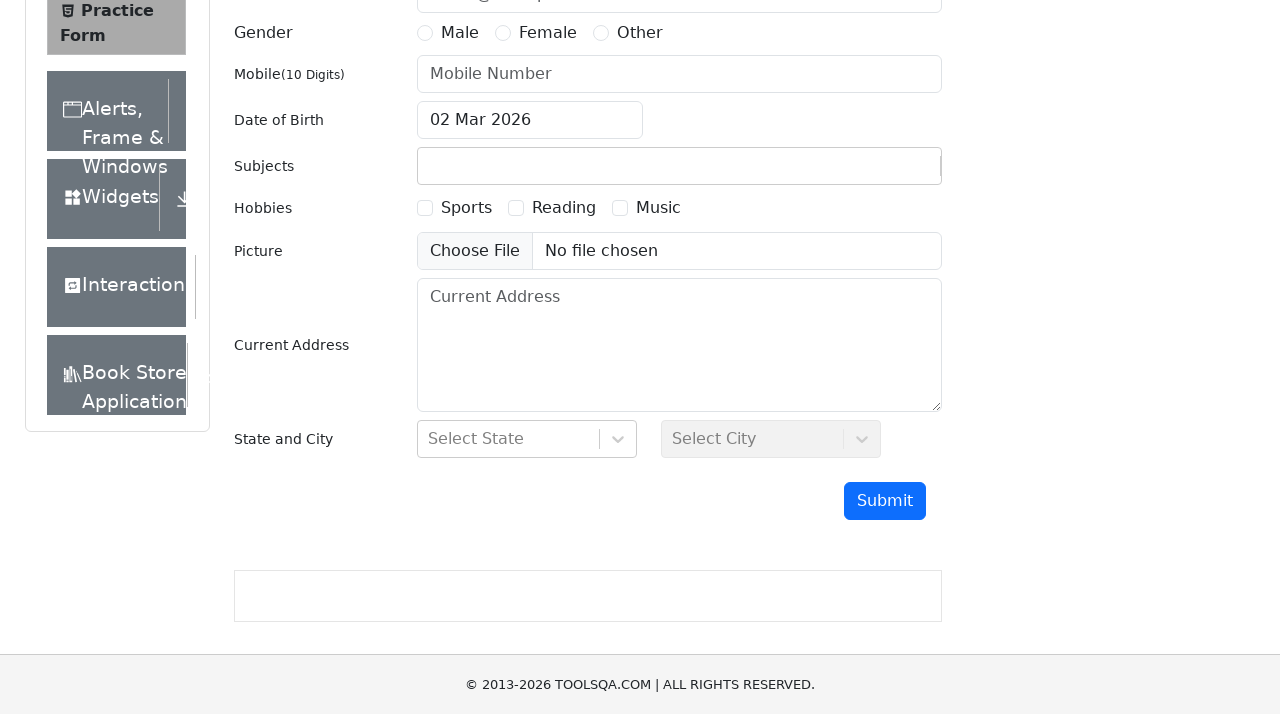

Filled last name field with 'Doe' on #lastName
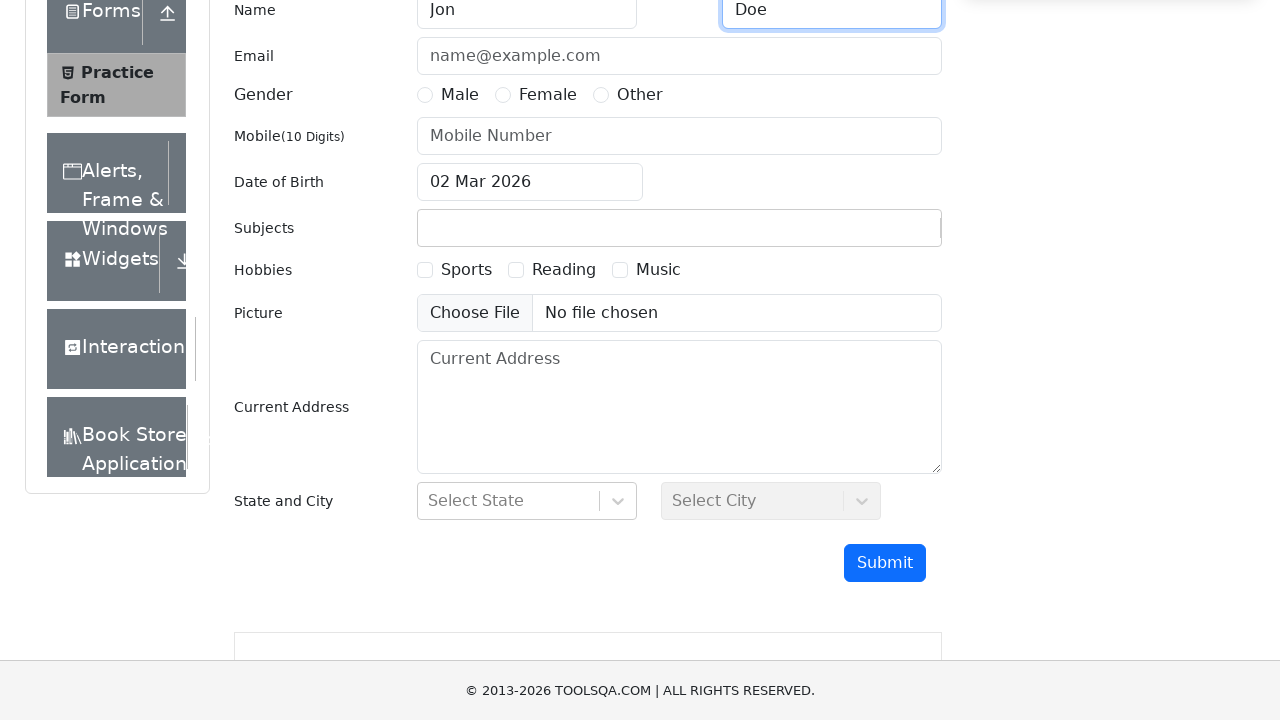

Filled email field with 'mail@mail.com' on #userEmail
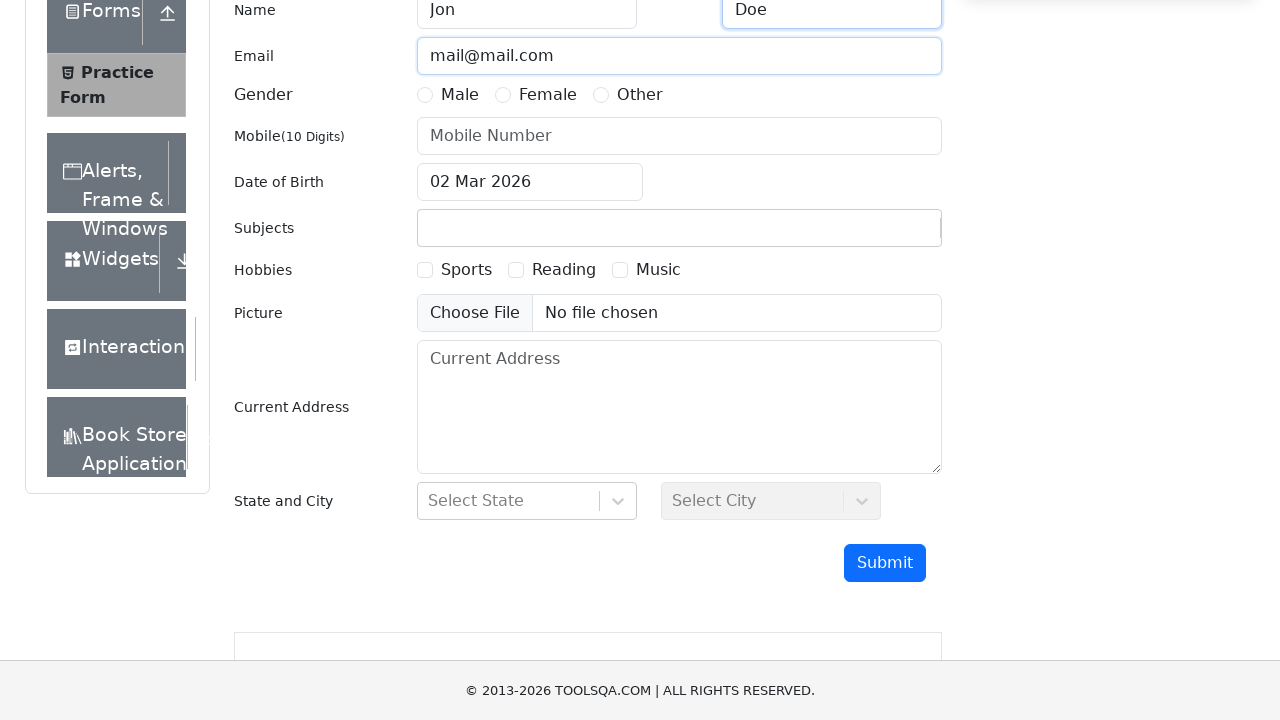

Selected 'Other' gender option at (640, 95) on xpath=//label[@for='gender-radio-3']
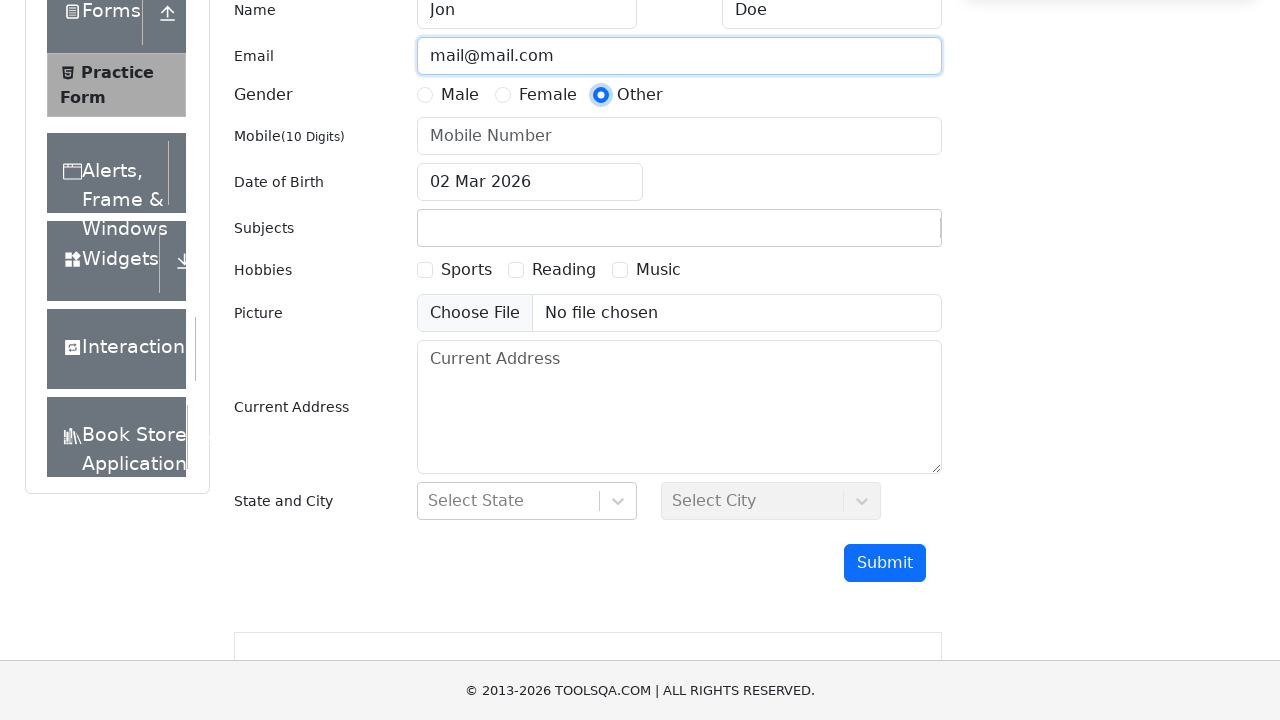

Filled mobile number field with '0741356169' on input[placeholder='Mobile Number']
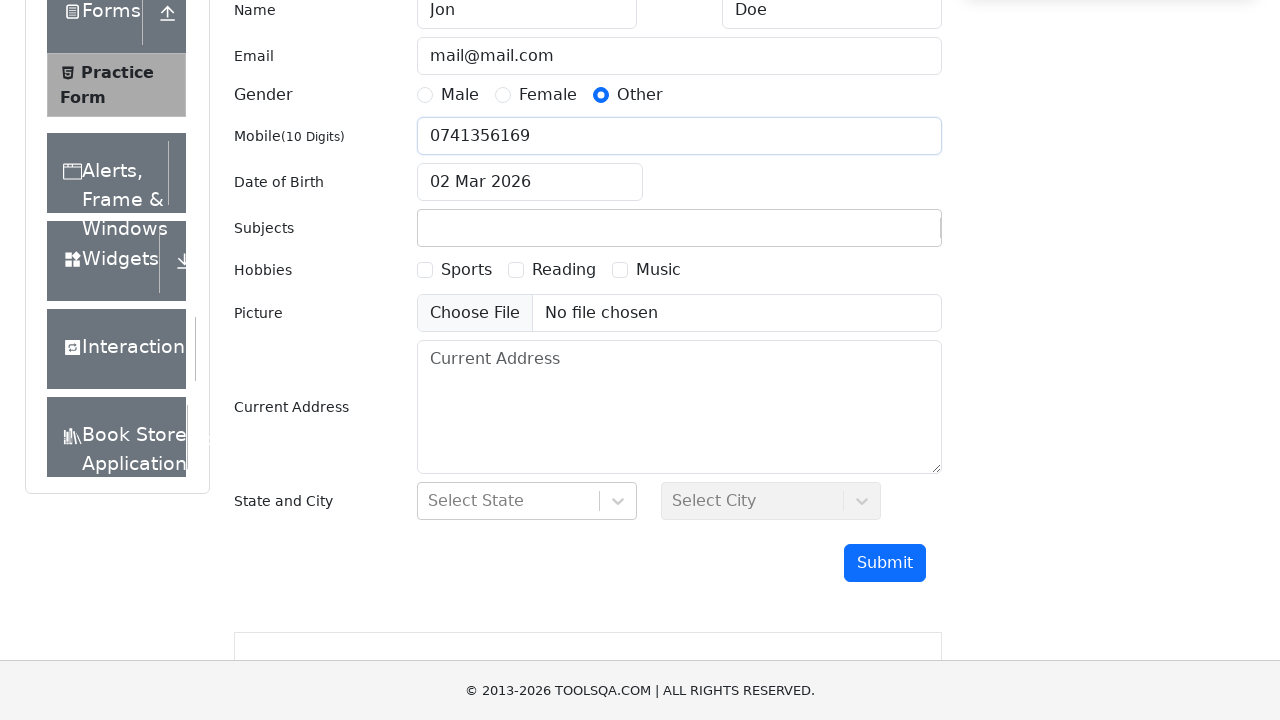

Opened date of birth picker at (530, 182) on #dateOfBirthInput
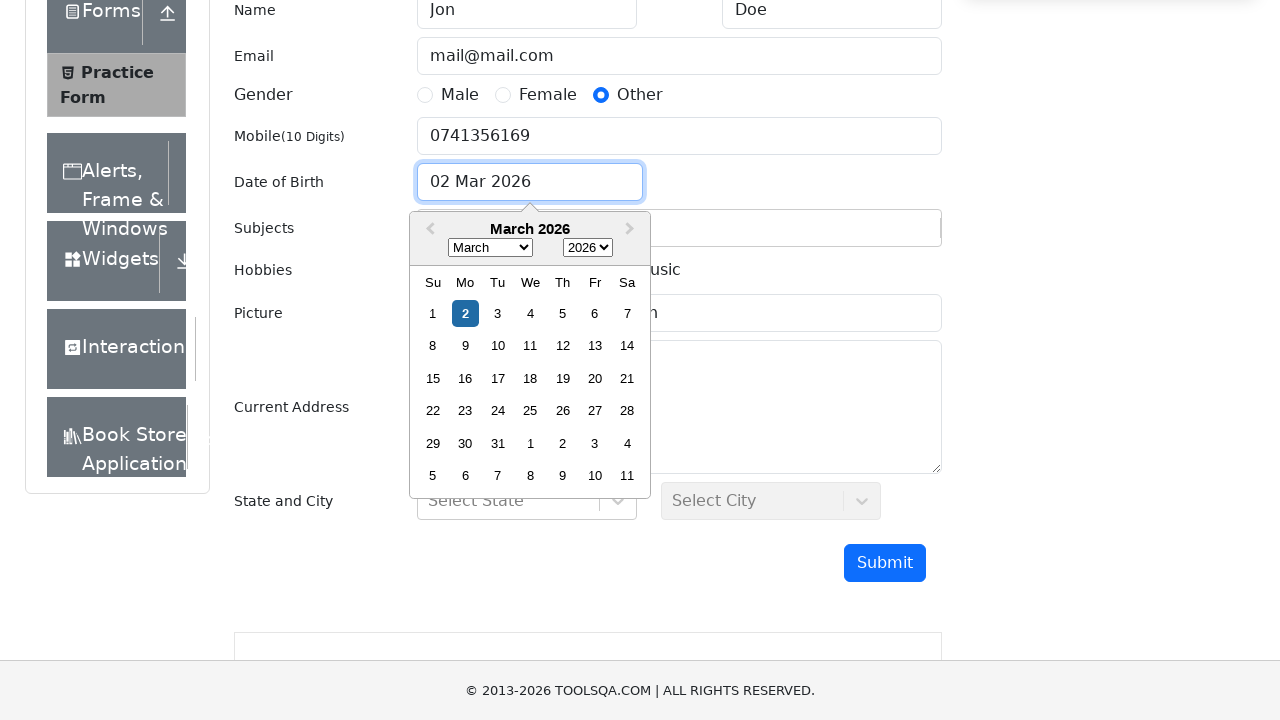

Selected August as birth month on select.react-datepicker__month-select
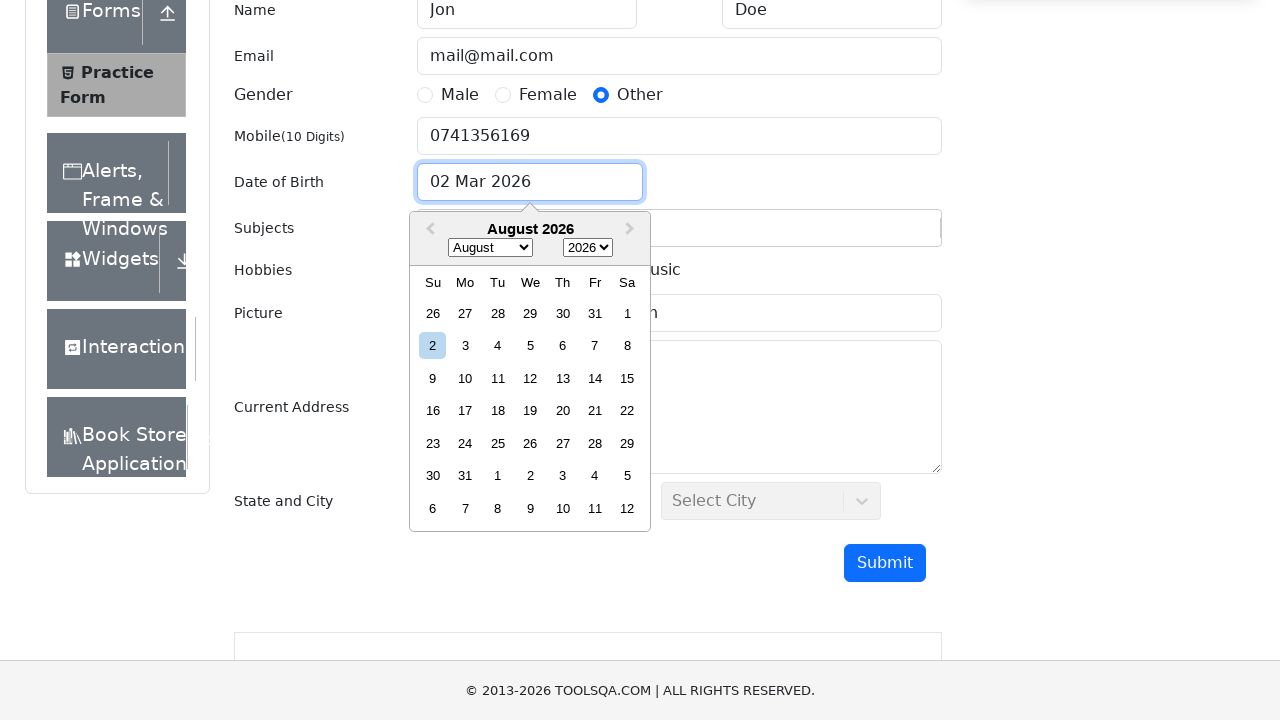

Selected 1975 as birth year on select.react-datepicker__year-select
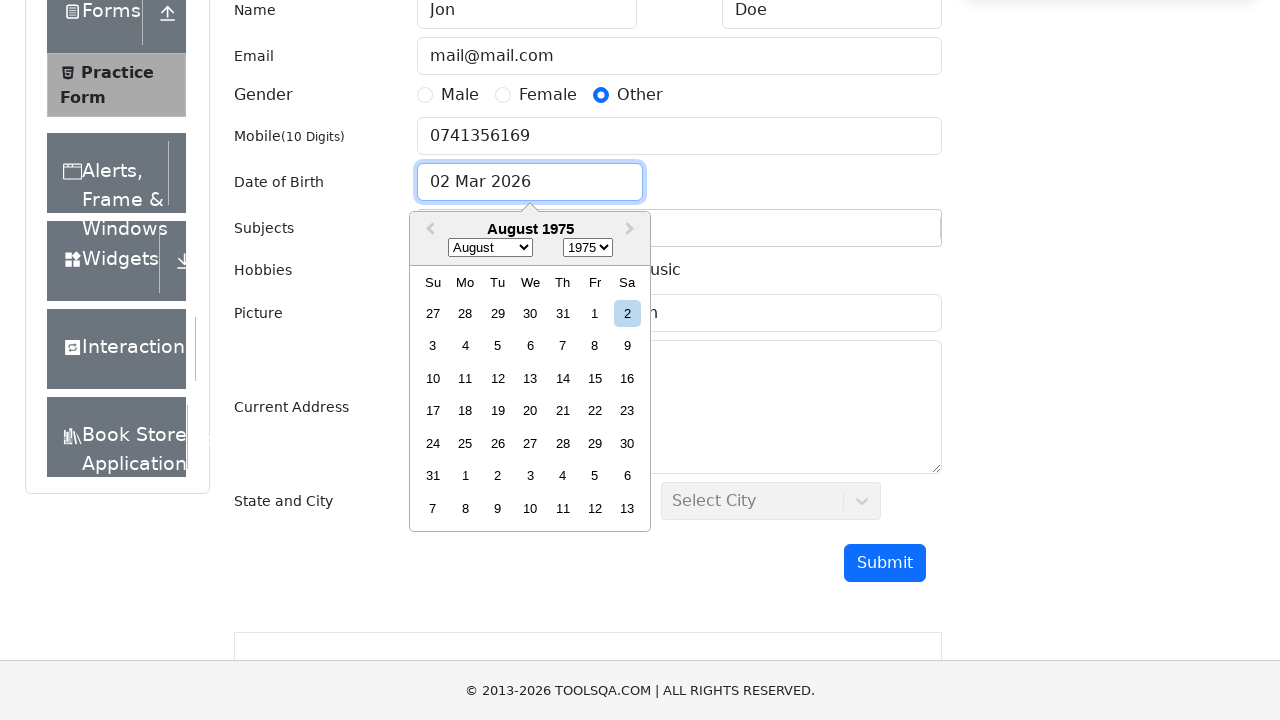

Selected 15th as birth day at (595, 378) on xpath=//div[contains(@aria-label, 'August 15')]
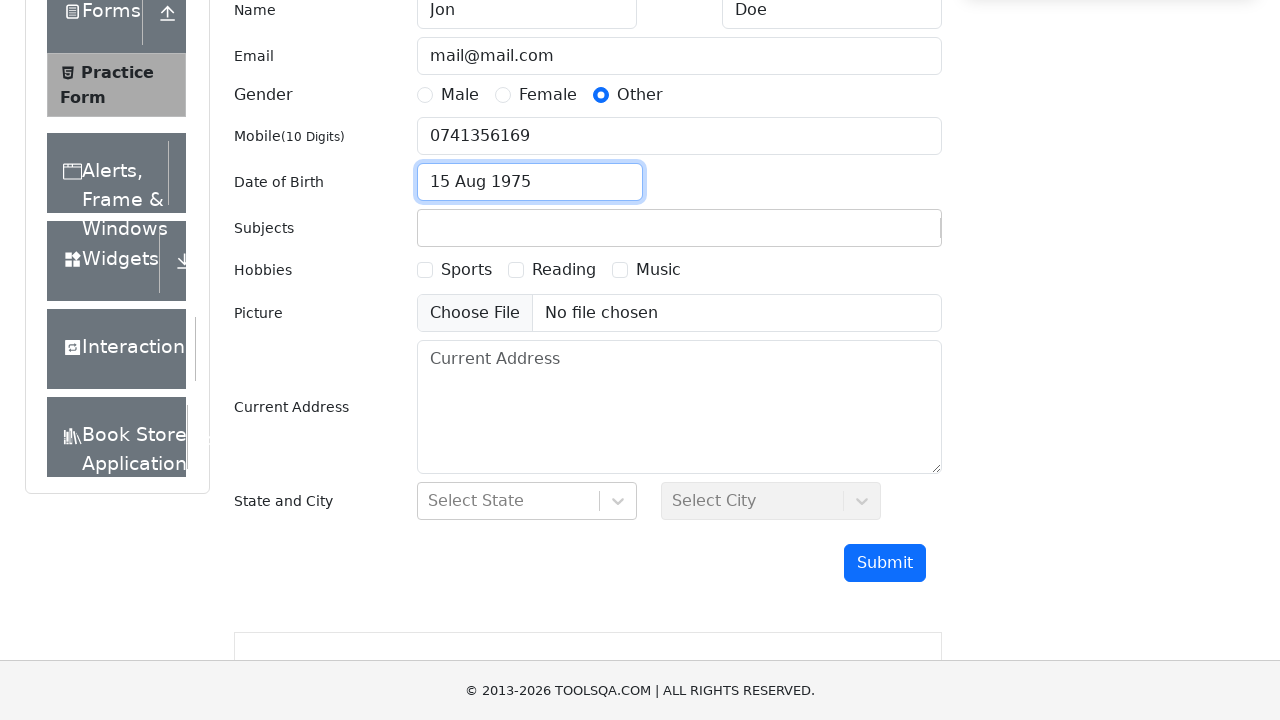

Filled subjects field with 'Social Studies' on #subjectsInput
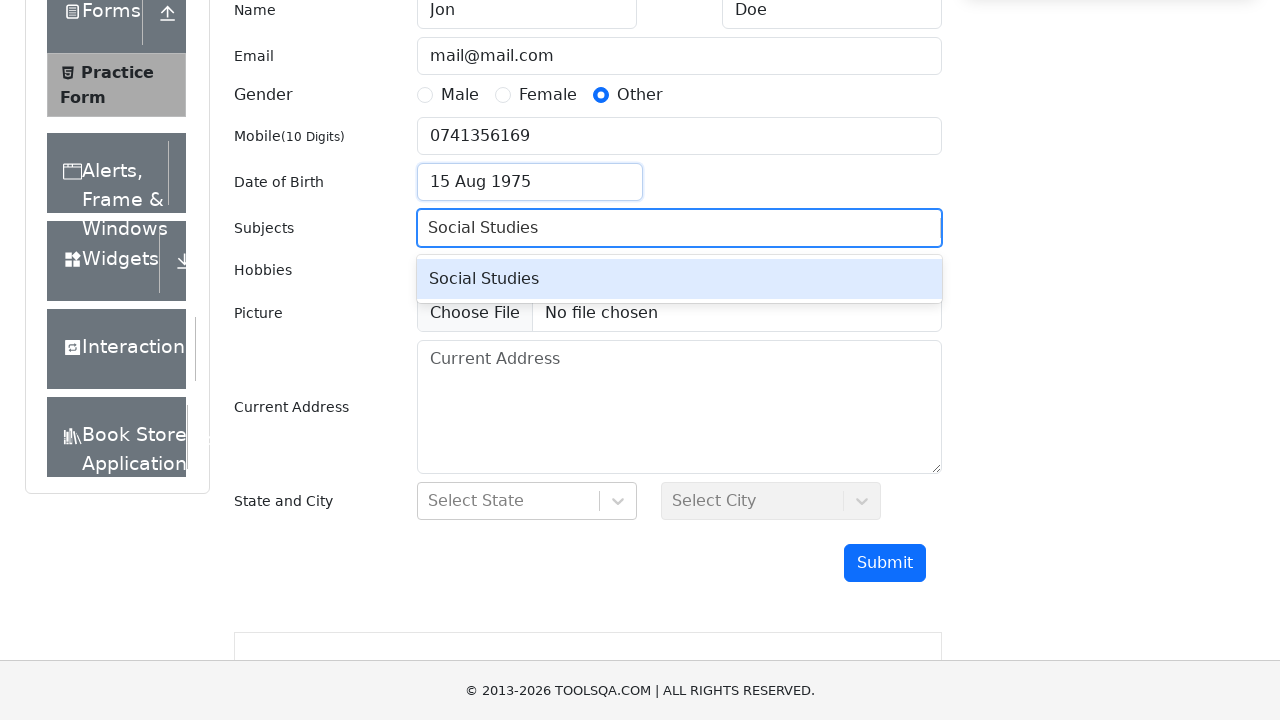

Pressed Enter to confirm subject selection on #subjectsInput
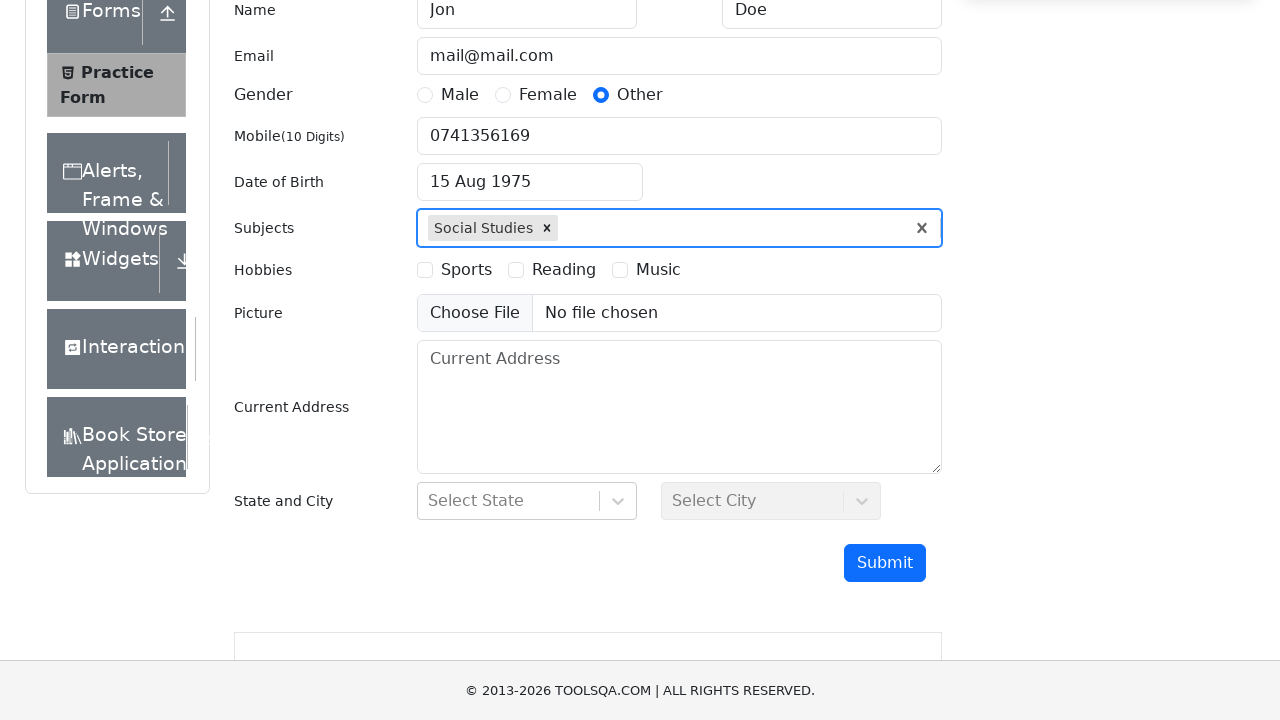

Filled state input field with 'NCR' on #react-select-3-input
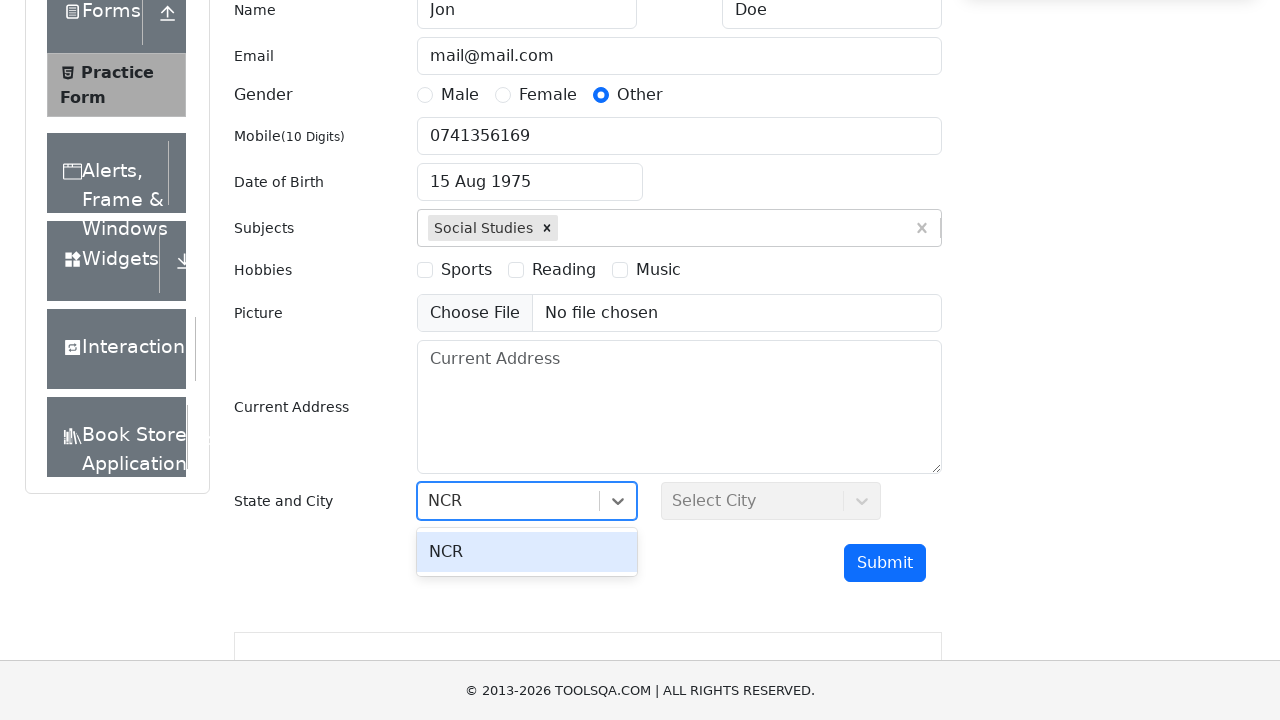

Pressed Enter to select NCR state on #react-select-3-input
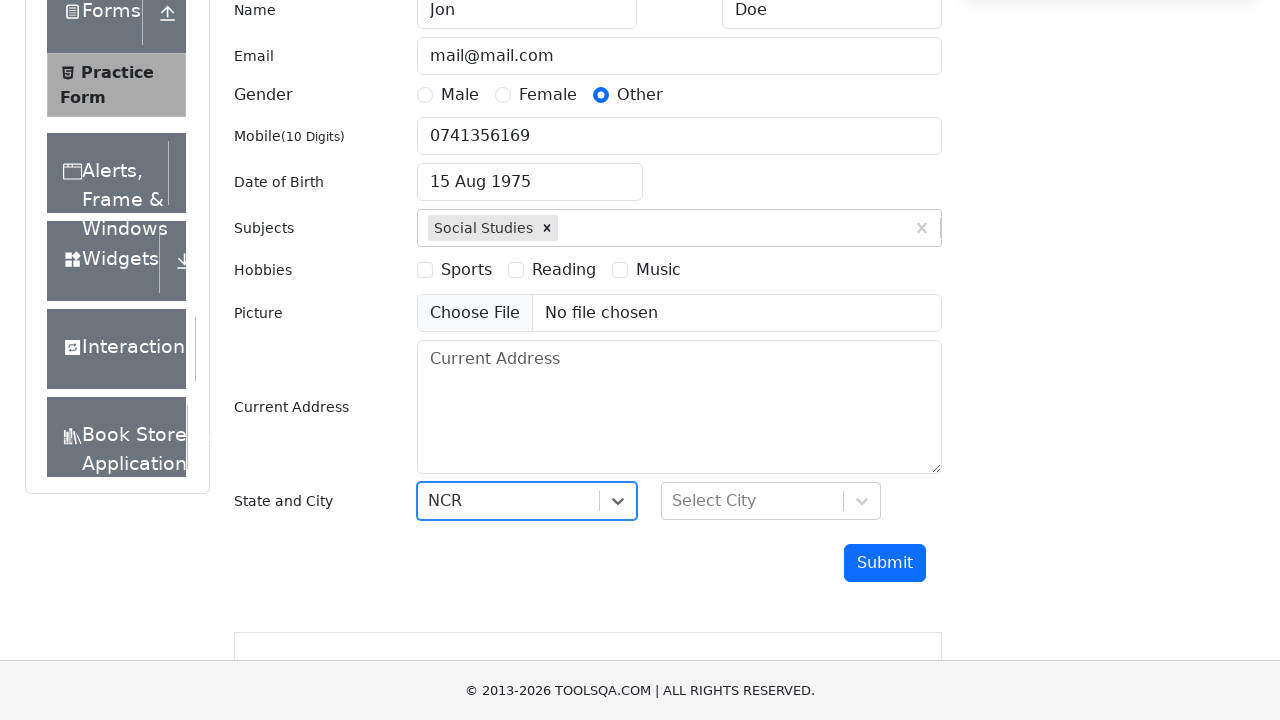

Filled city input field with 'Delhi' on #react-select-4-input
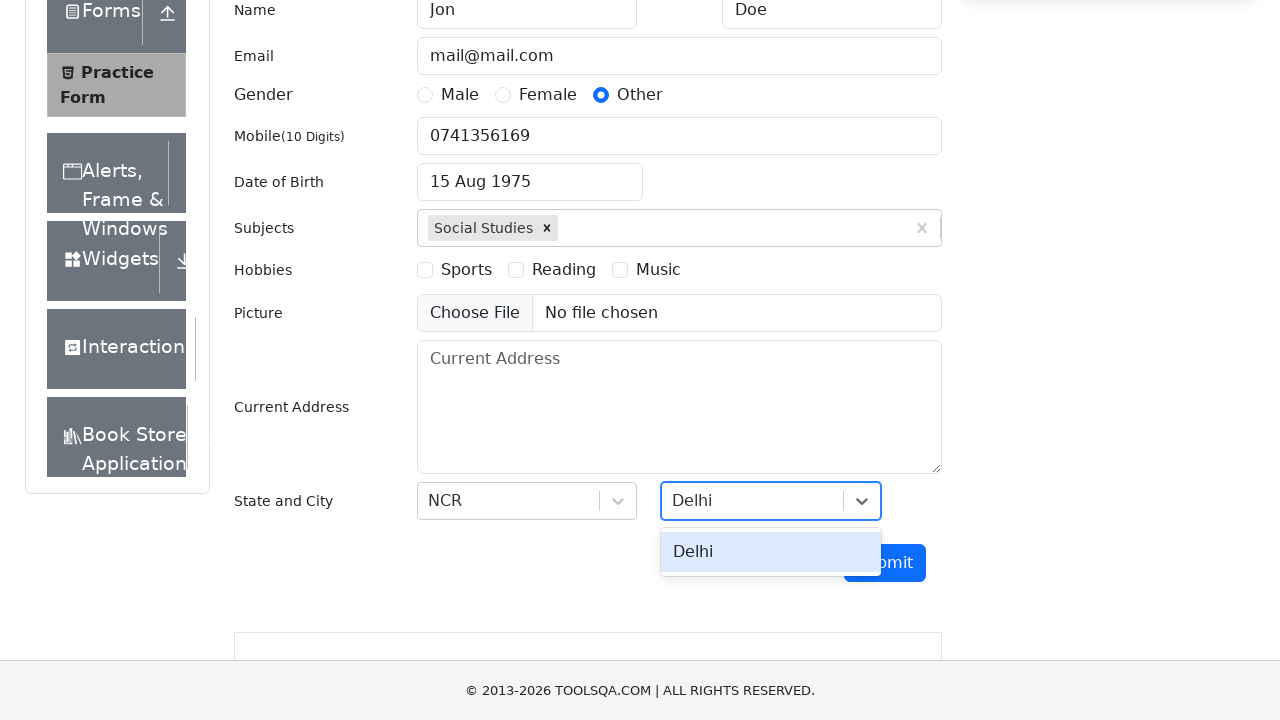

Pressed Enter to select Delhi city on #react-select-4-input
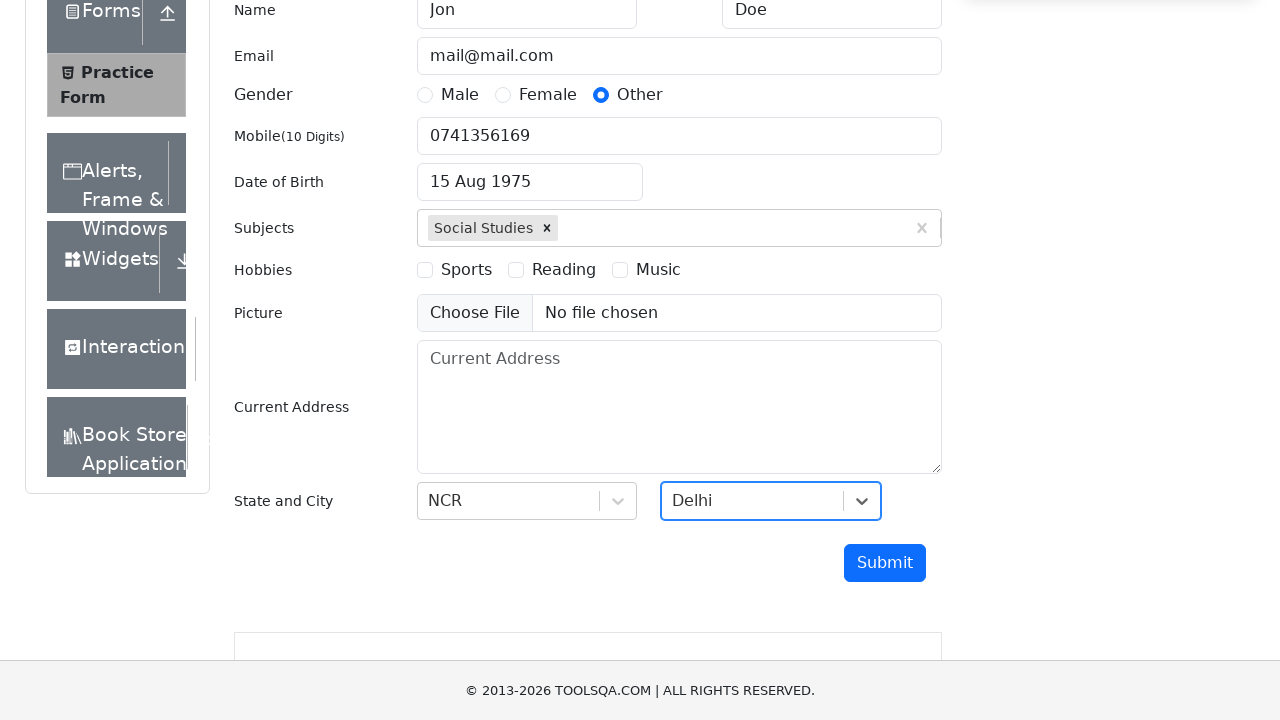

Clicked submit button to submit the form at (885, 563) on #submit
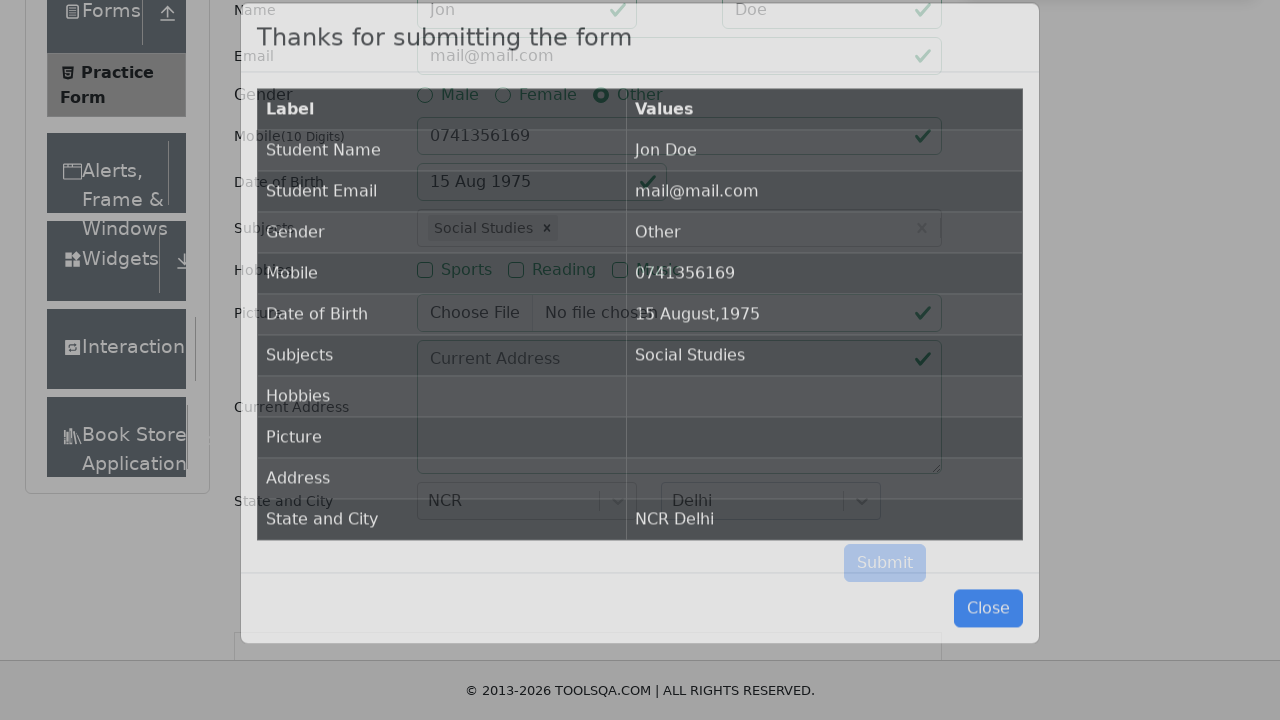

Confirmation modal with results table appeared
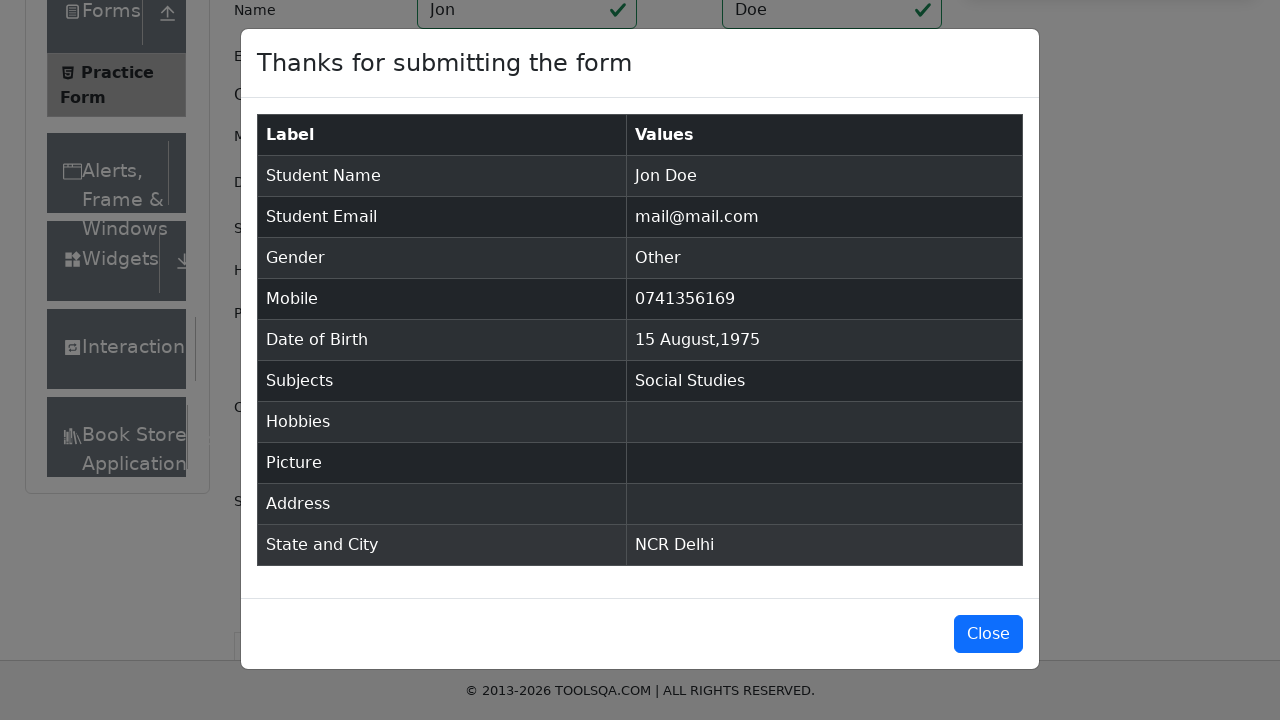

Verified submitted data is displayed in the results table
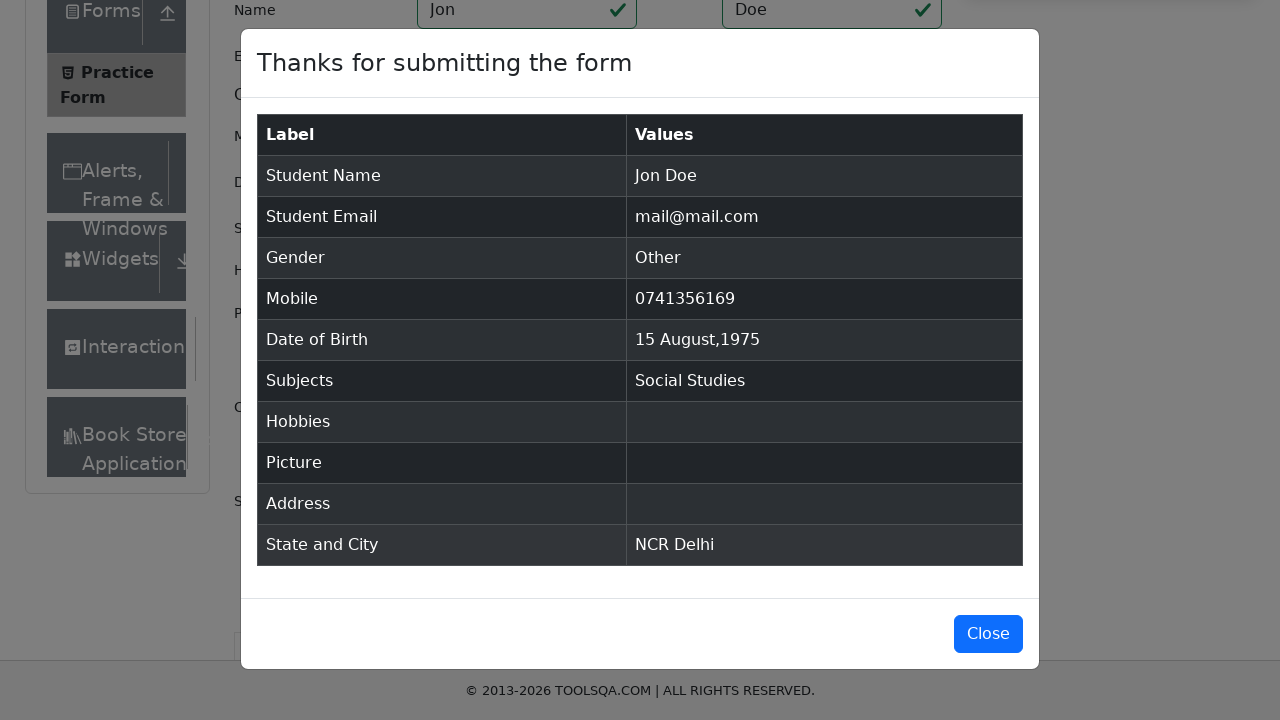

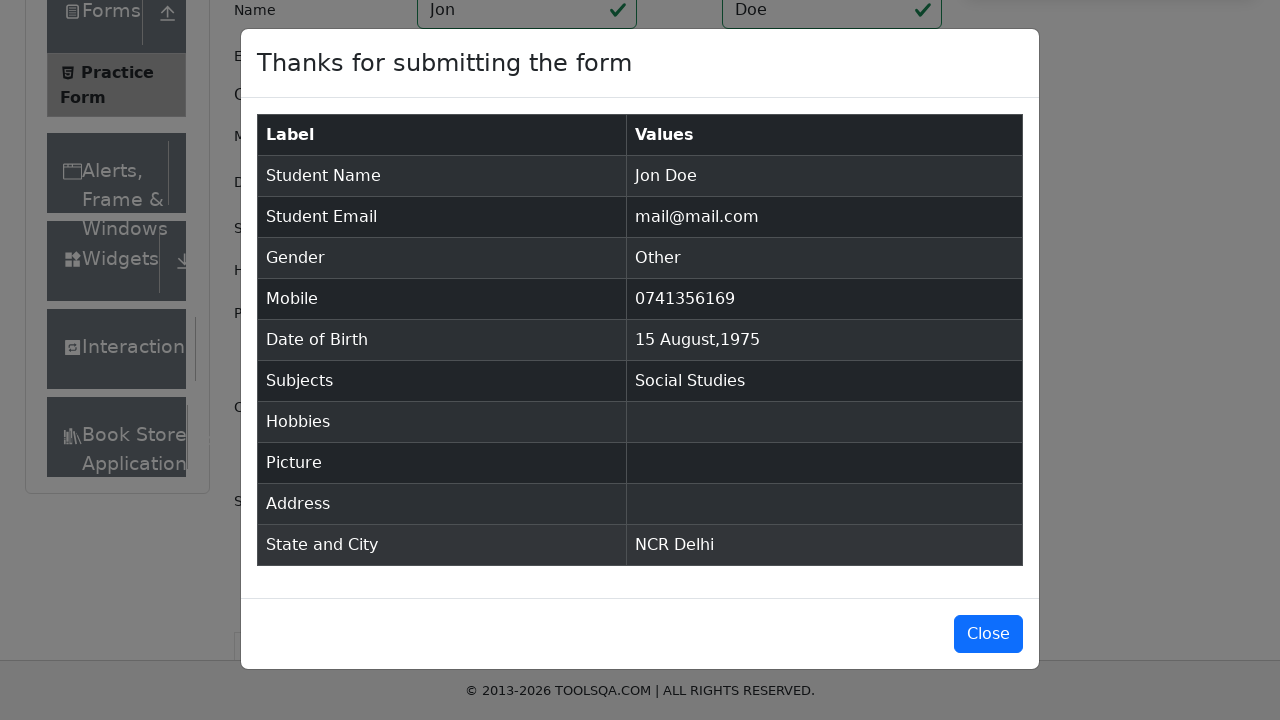